Tests that other controls (checkbox, label) are hidden when editing a todo item.

Starting URL: https://demo.playwright.dev/todomvc

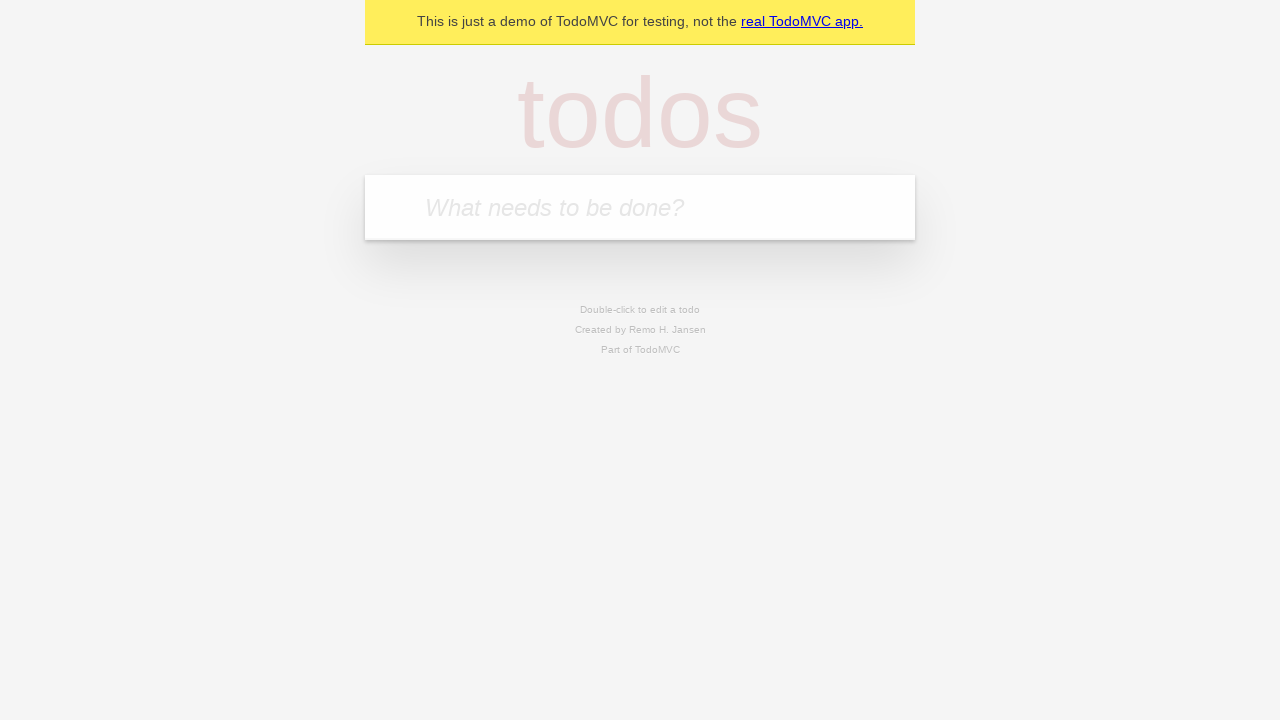

Filled todo input with 'buy some cheese' on internal:attr=[placeholder="What needs to be done?"i]
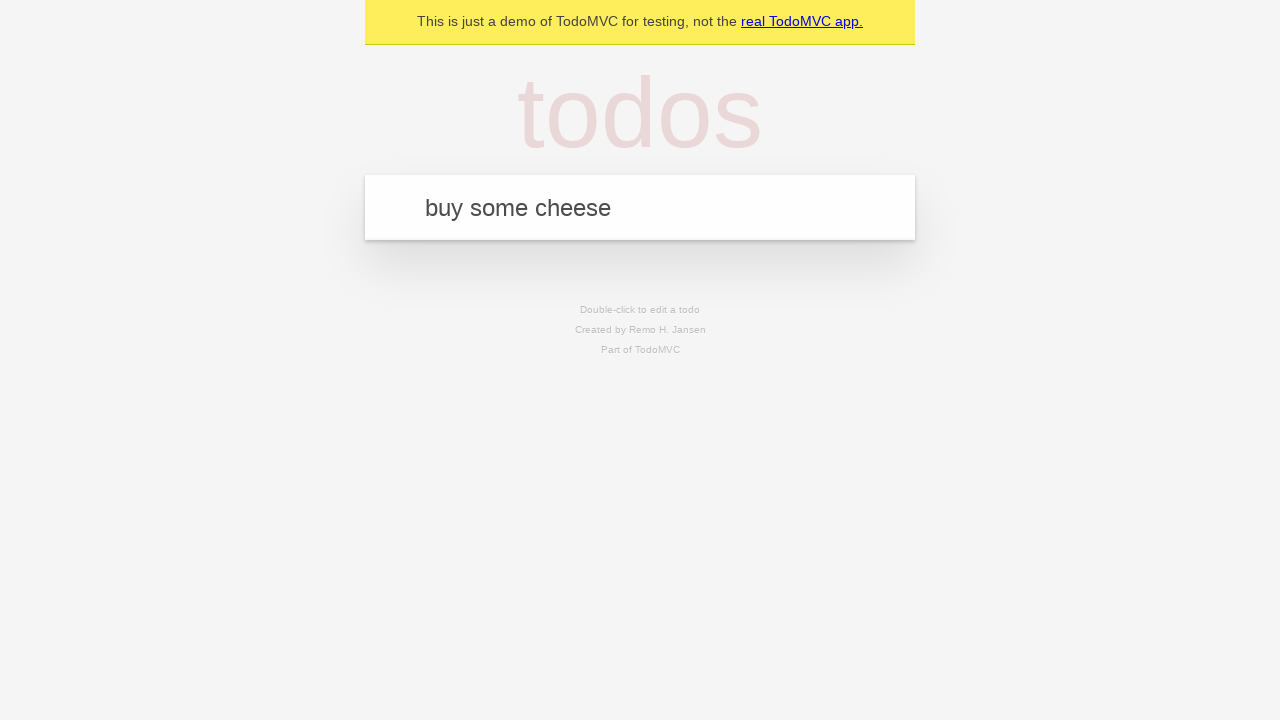

Pressed Enter to create first todo on internal:attr=[placeholder="What needs to be done?"i]
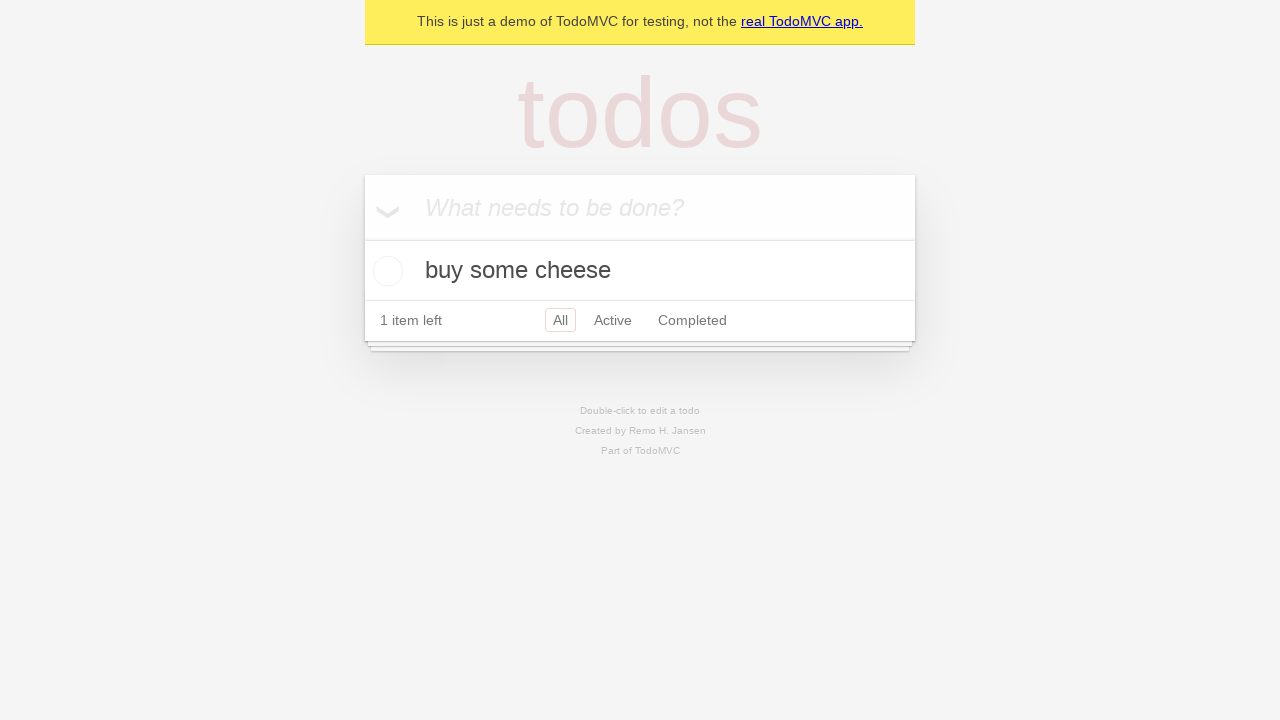

Filled todo input with 'feed the cat' on internal:attr=[placeholder="What needs to be done?"i]
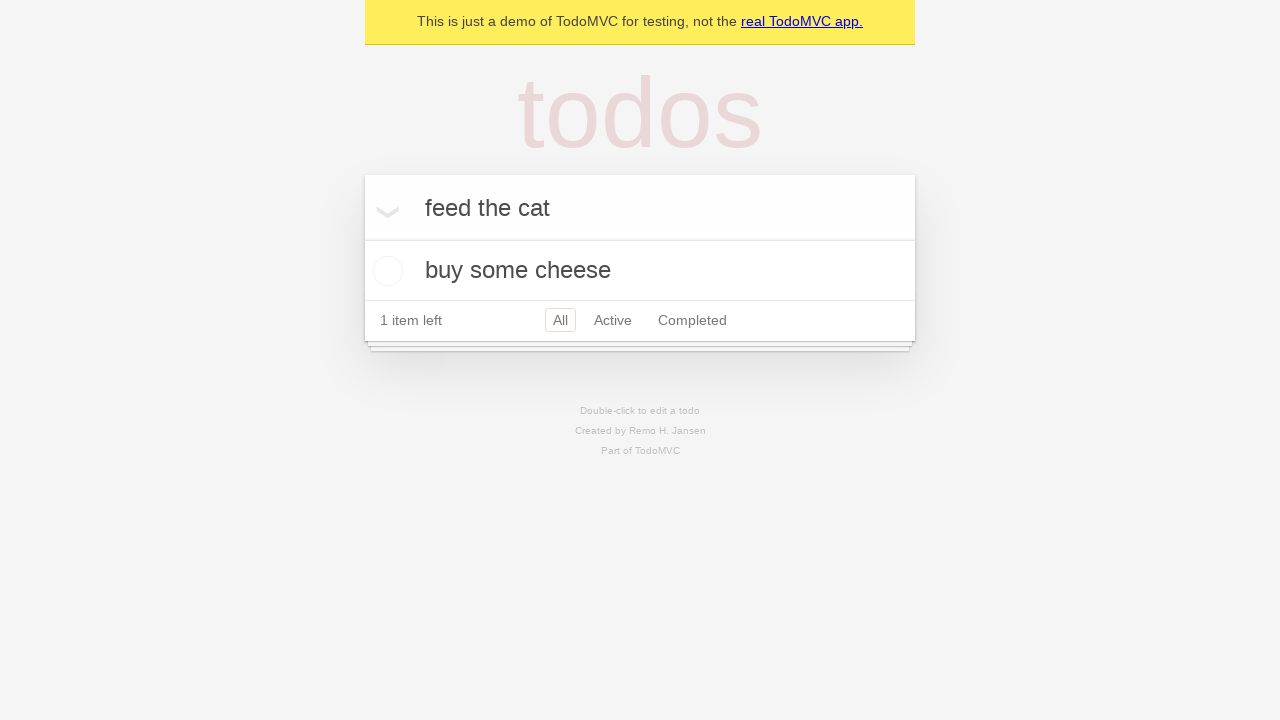

Pressed Enter to create second todo on internal:attr=[placeholder="What needs to be done?"i]
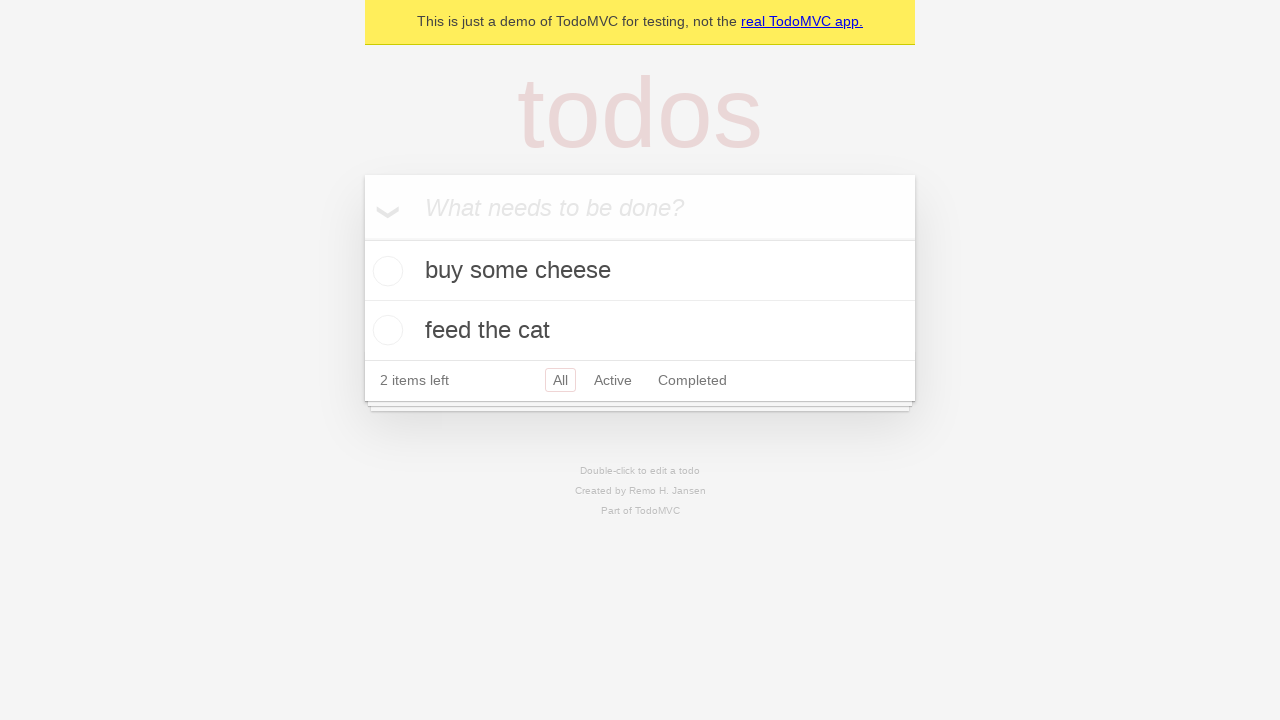

Filled todo input with 'book a doctors appointment' on internal:attr=[placeholder="What needs to be done?"i]
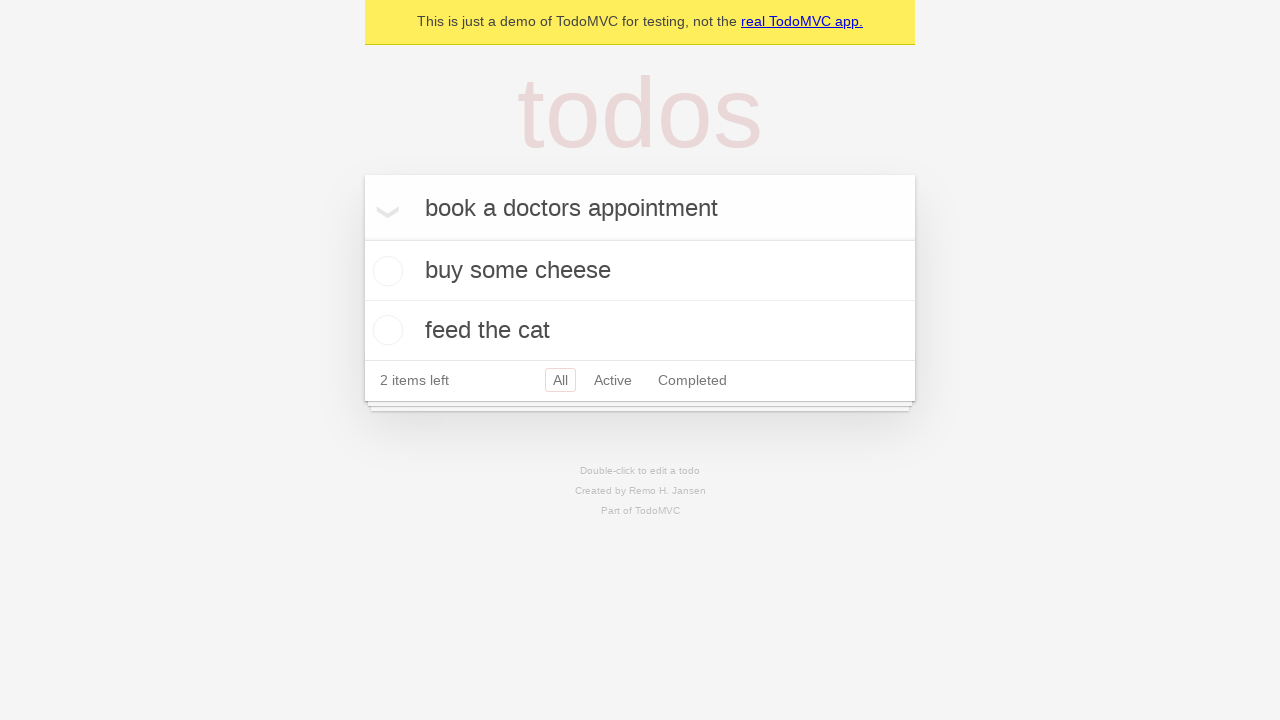

Pressed Enter to create third todo on internal:attr=[placeholder="What needs to be done?"i]
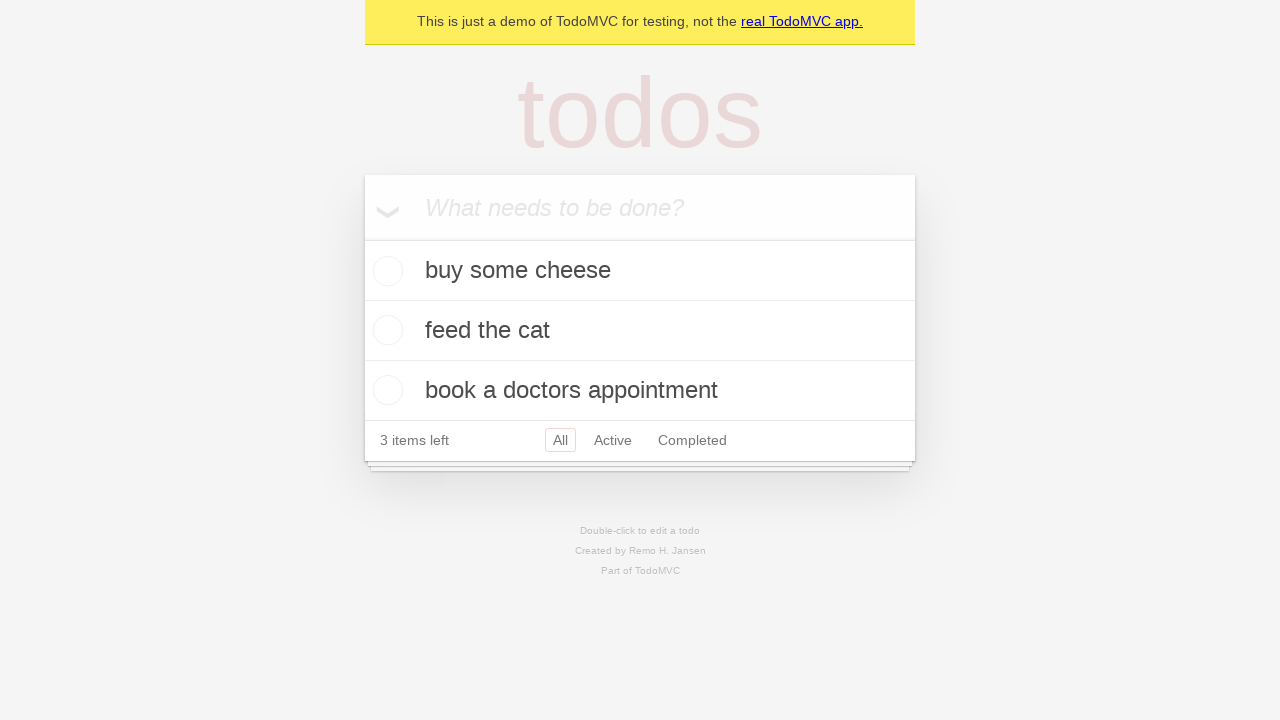

All three todos loaded and visible
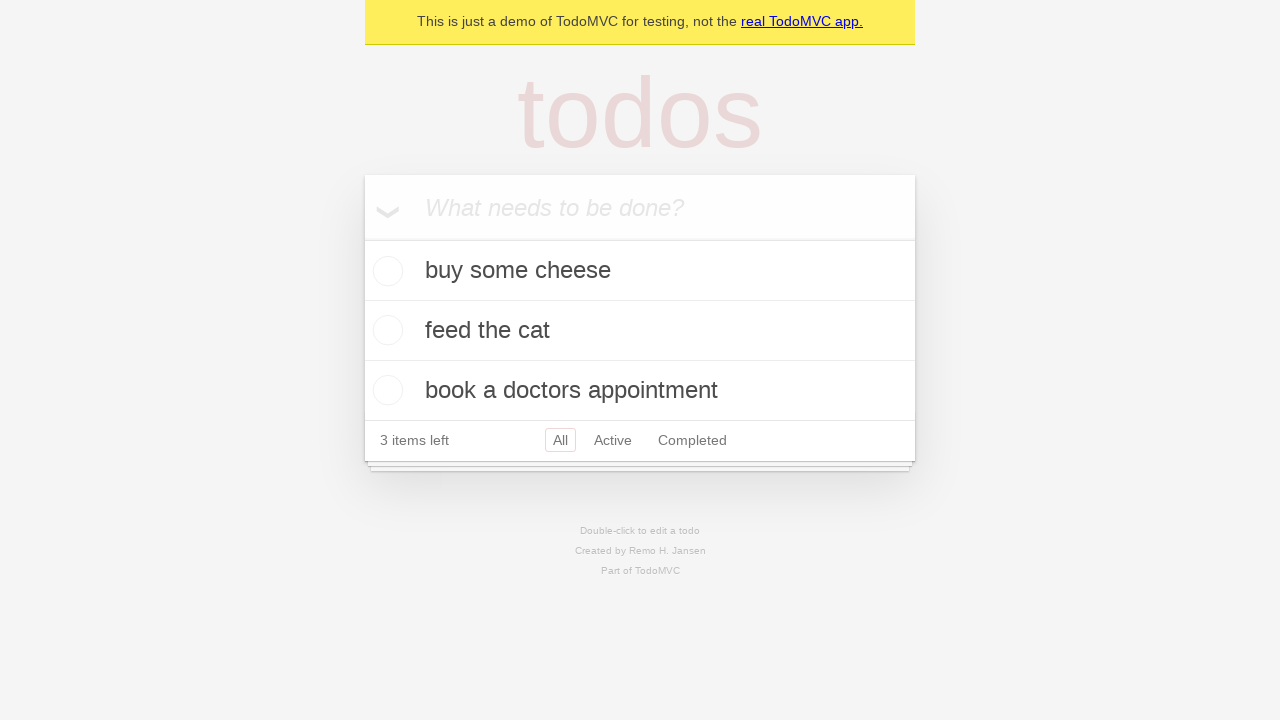

Double-clicked second todo to enter edit mode at (640, 331) on [data-testid='todo-item'] >> nth=1
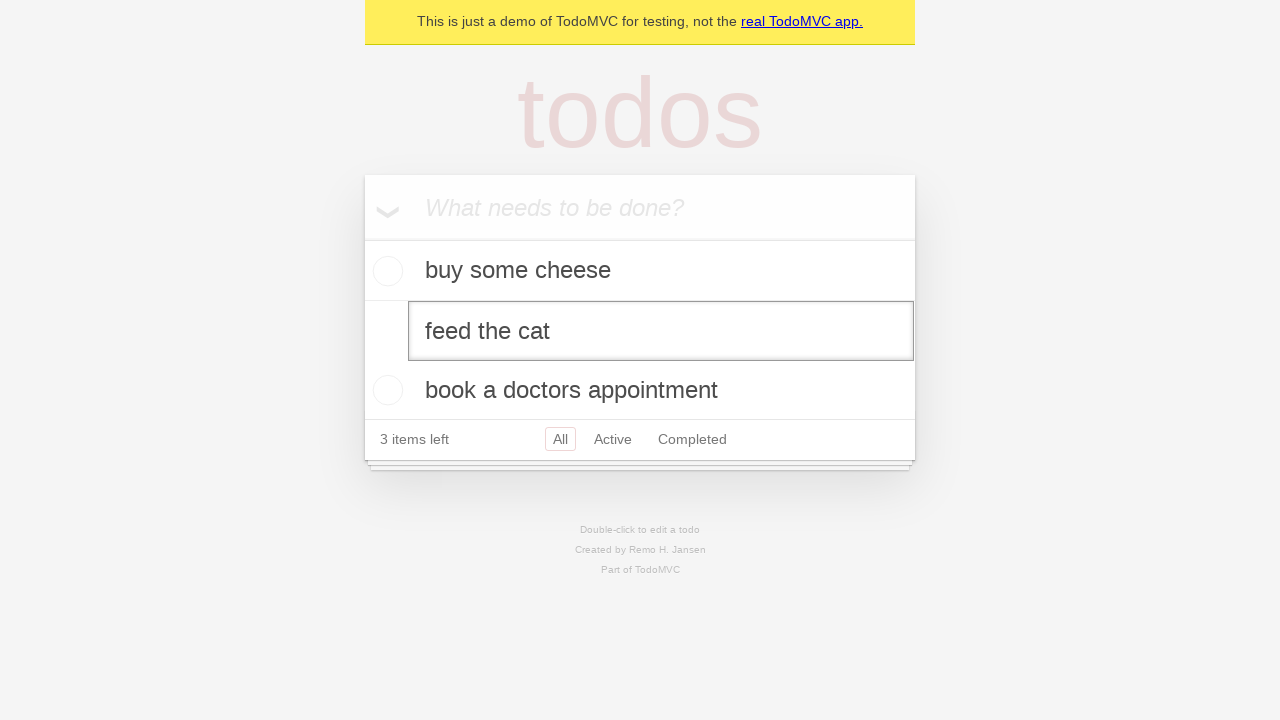

Edit mode textbox appeared for second todo
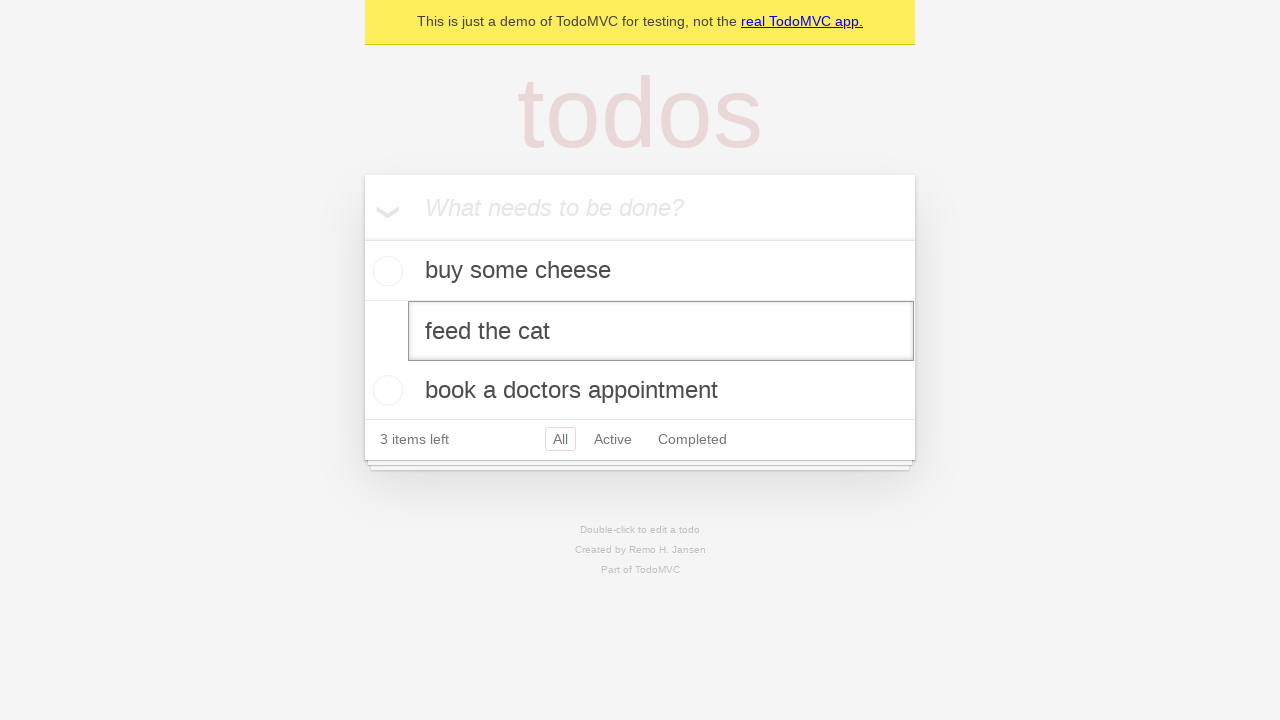

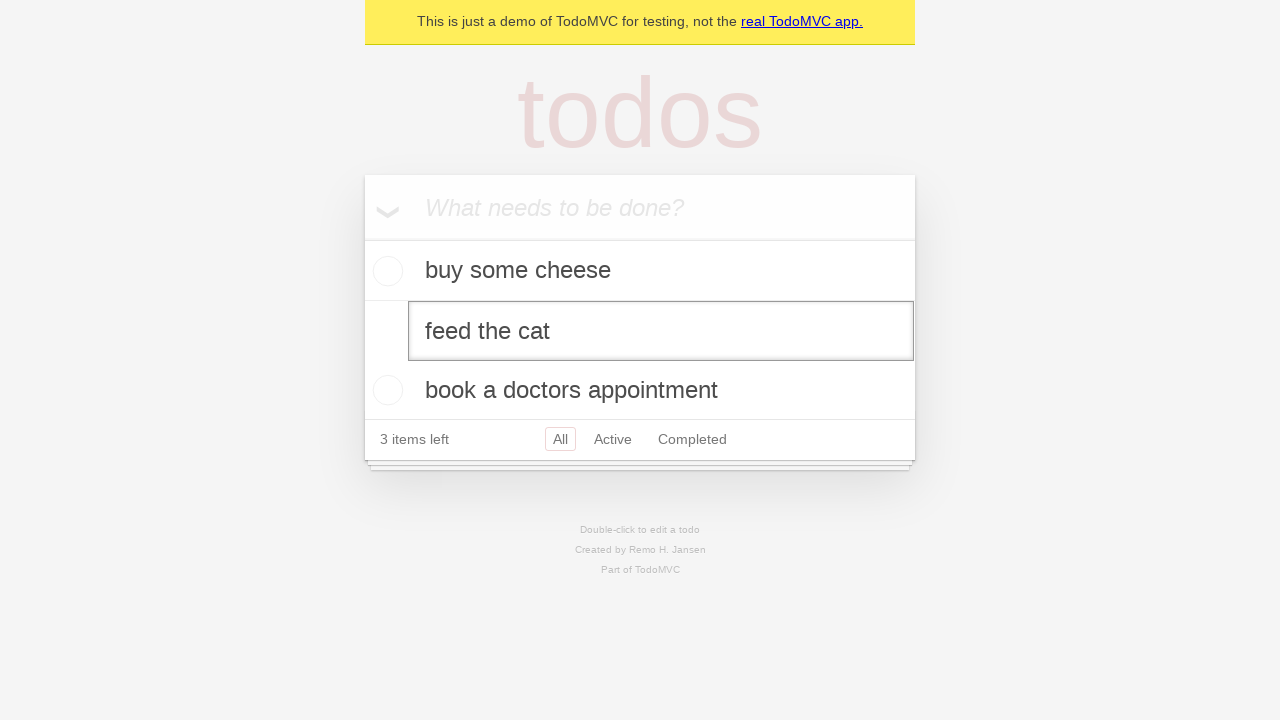